Tests sending a tab key press using keyboard actions without targeting a specific element, then verifies the result text displays the correct key pressed.

Starting URL: http://the-internet.herokuapp.com/key_presses

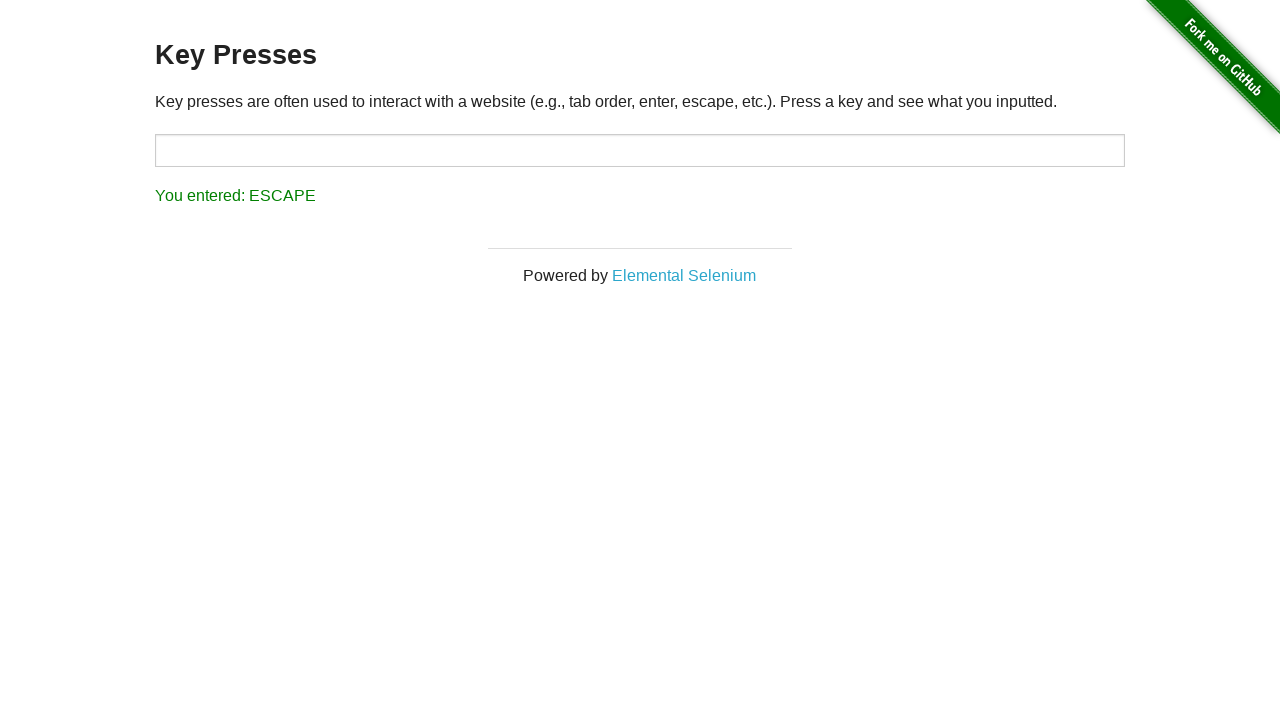

Navigated to key presses test page
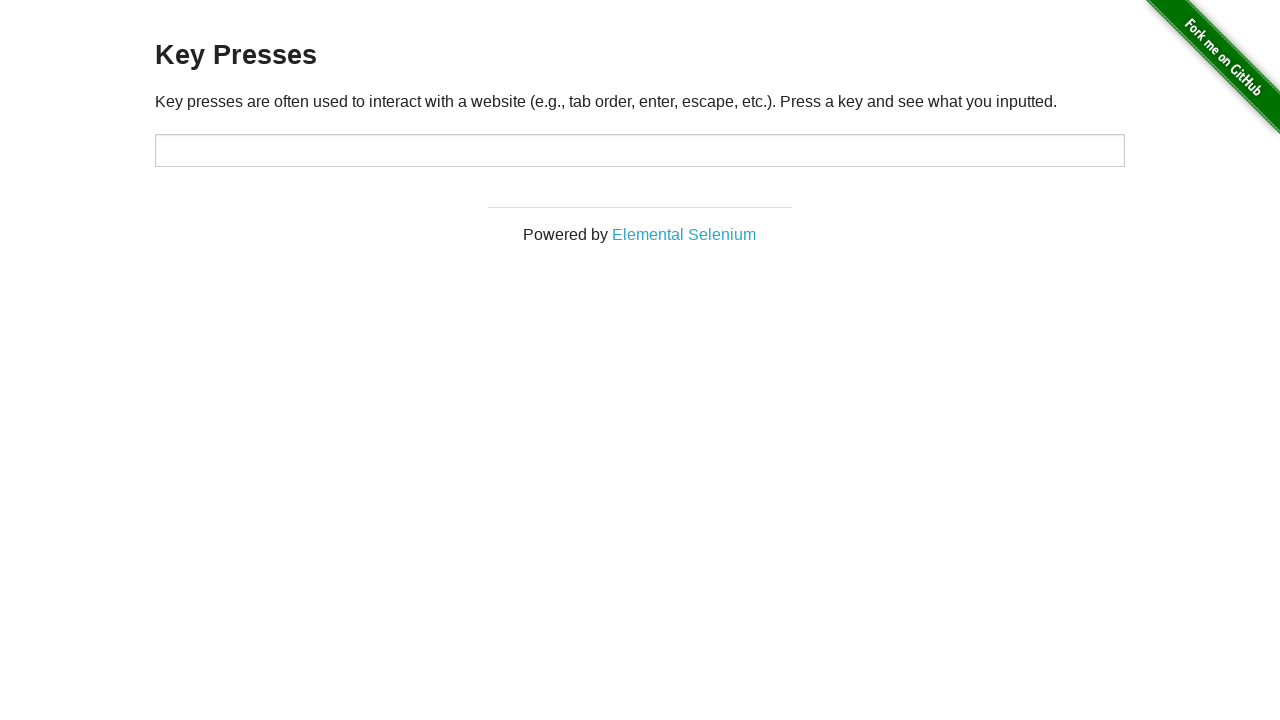

Pressed Tab key using keyboard actions without targeting specific element
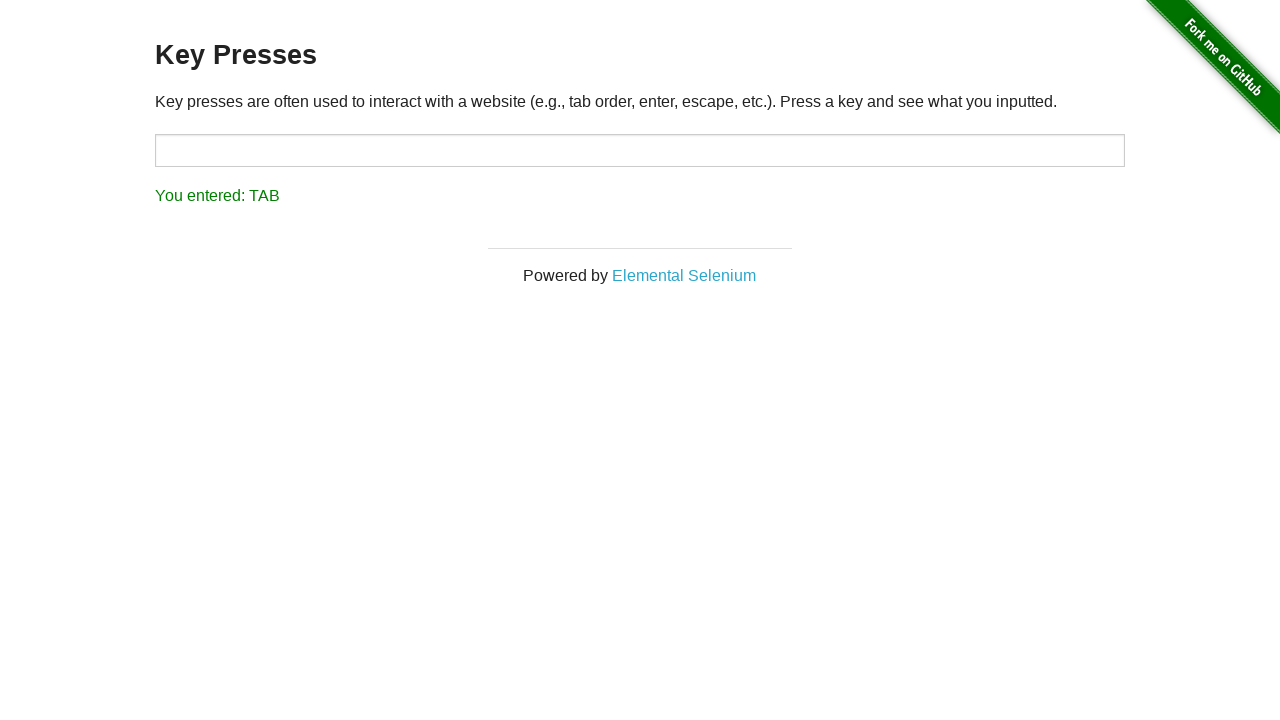

Result element loaded after Tab key press
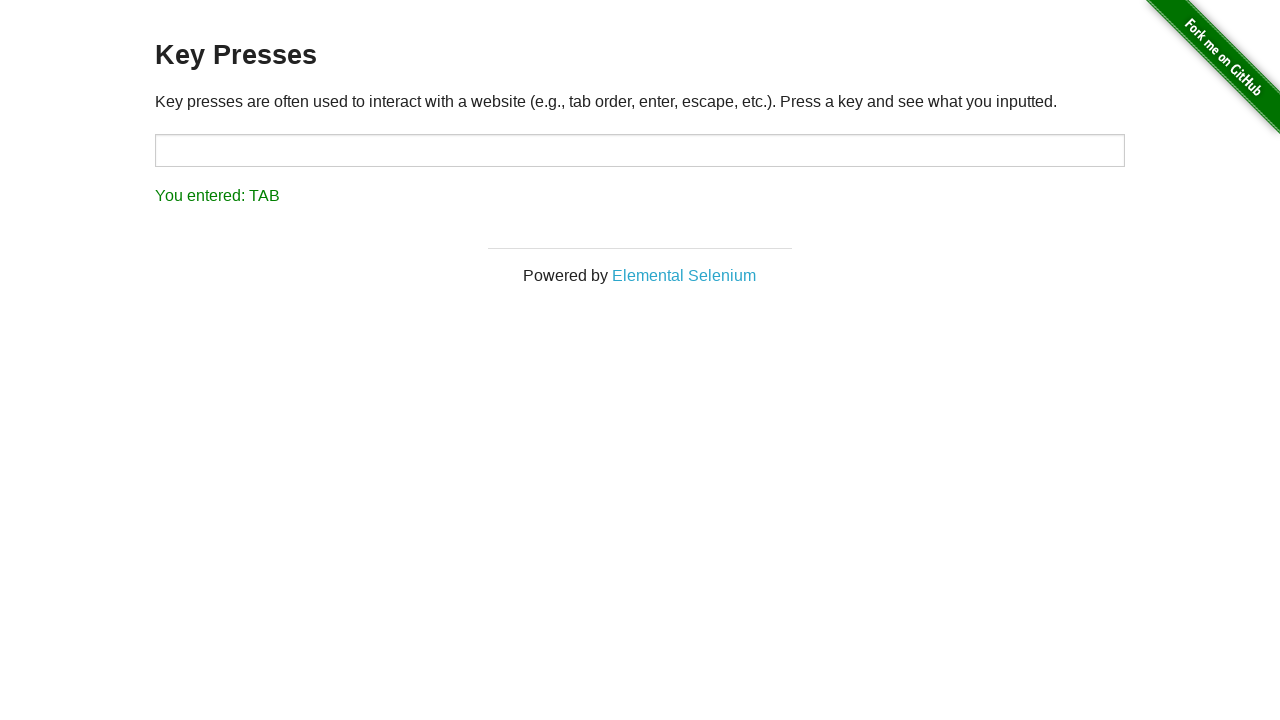

Retrieved result text: You entered: TAB
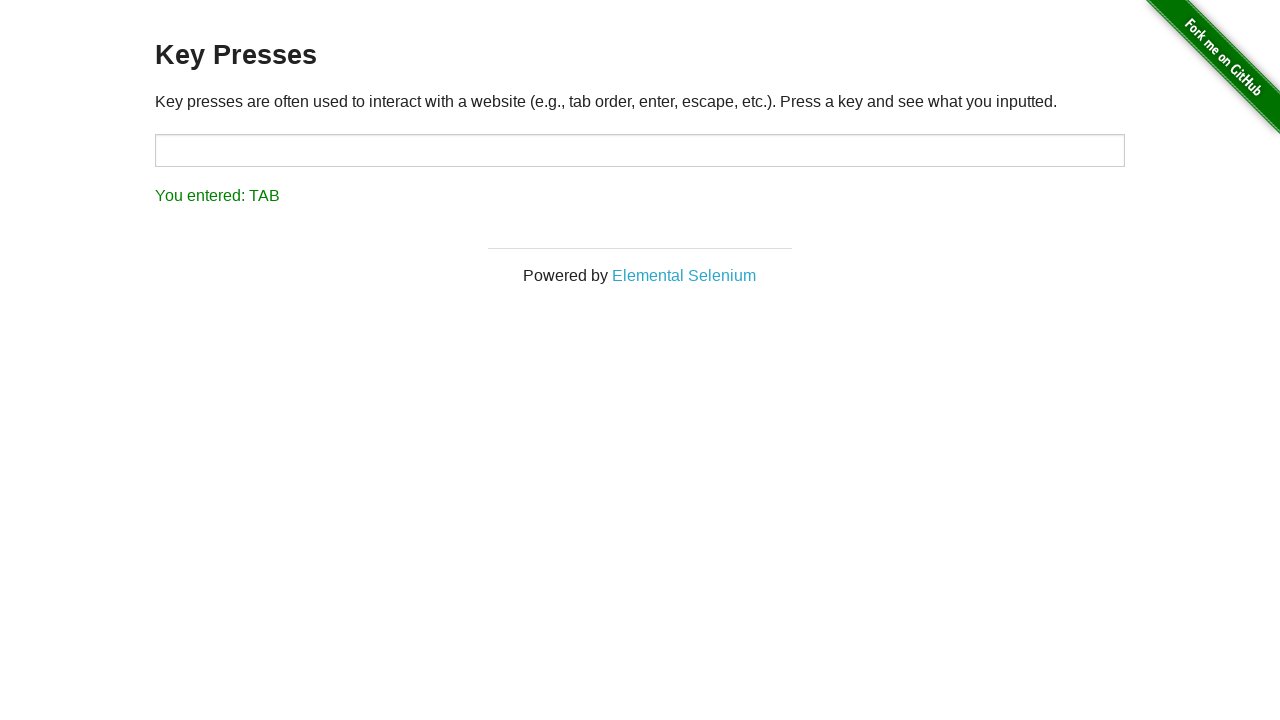

Verified result text correctly displays 'You entered: TAB'
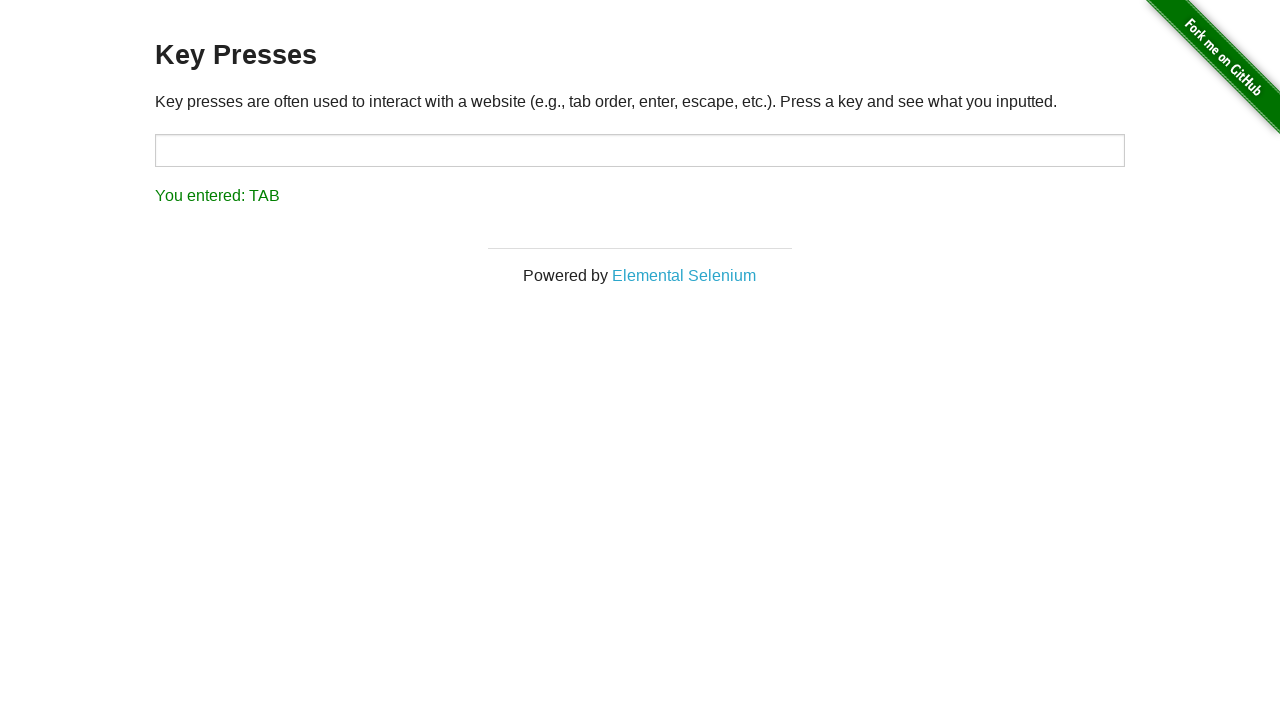

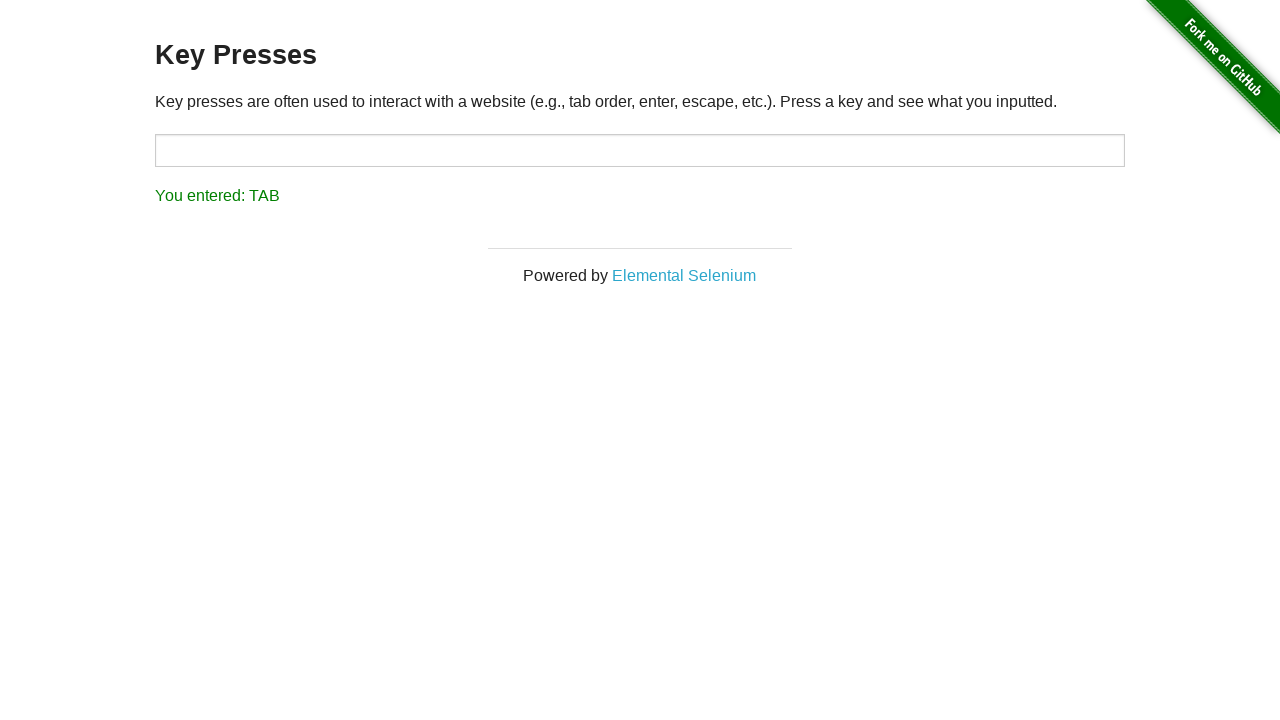